Navigates to the Chinese National Bureau of Statistics data portal and clicks on the "Monthly Data" (月度数据) link to view monthly statistics

Starting URL: http://data.stats.gov.cn/

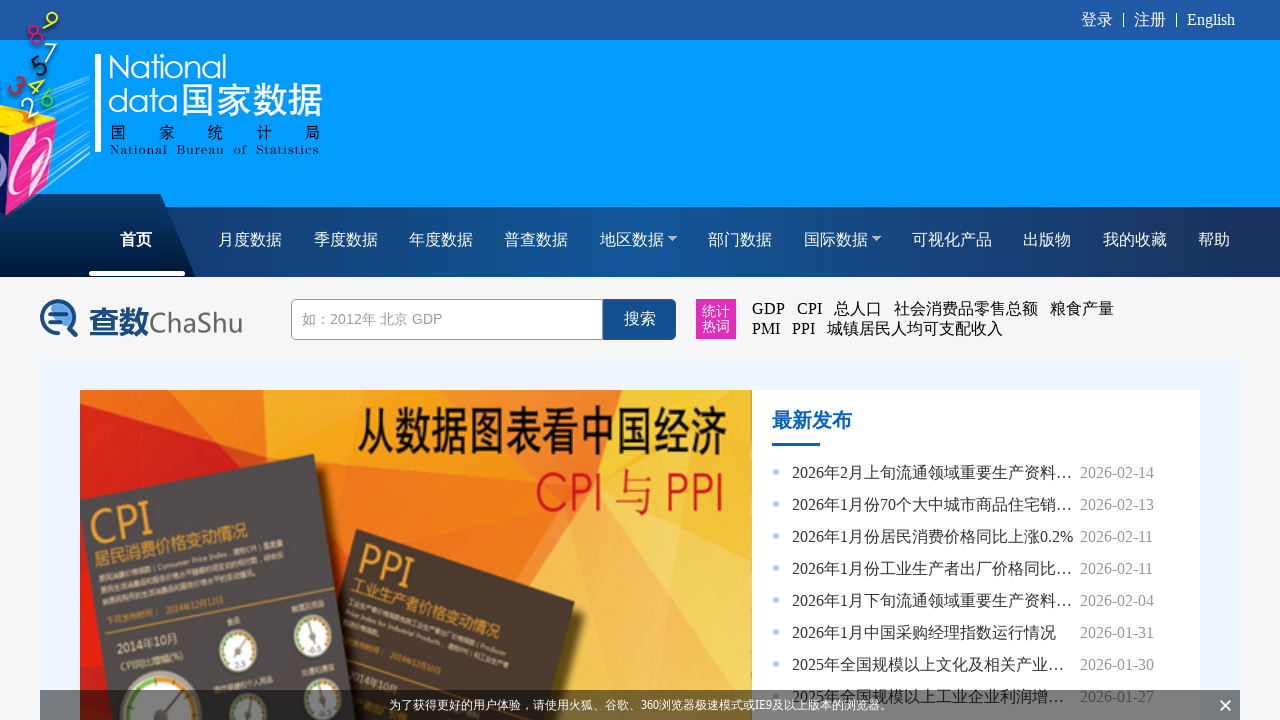

Waited for page to load (networkidle)
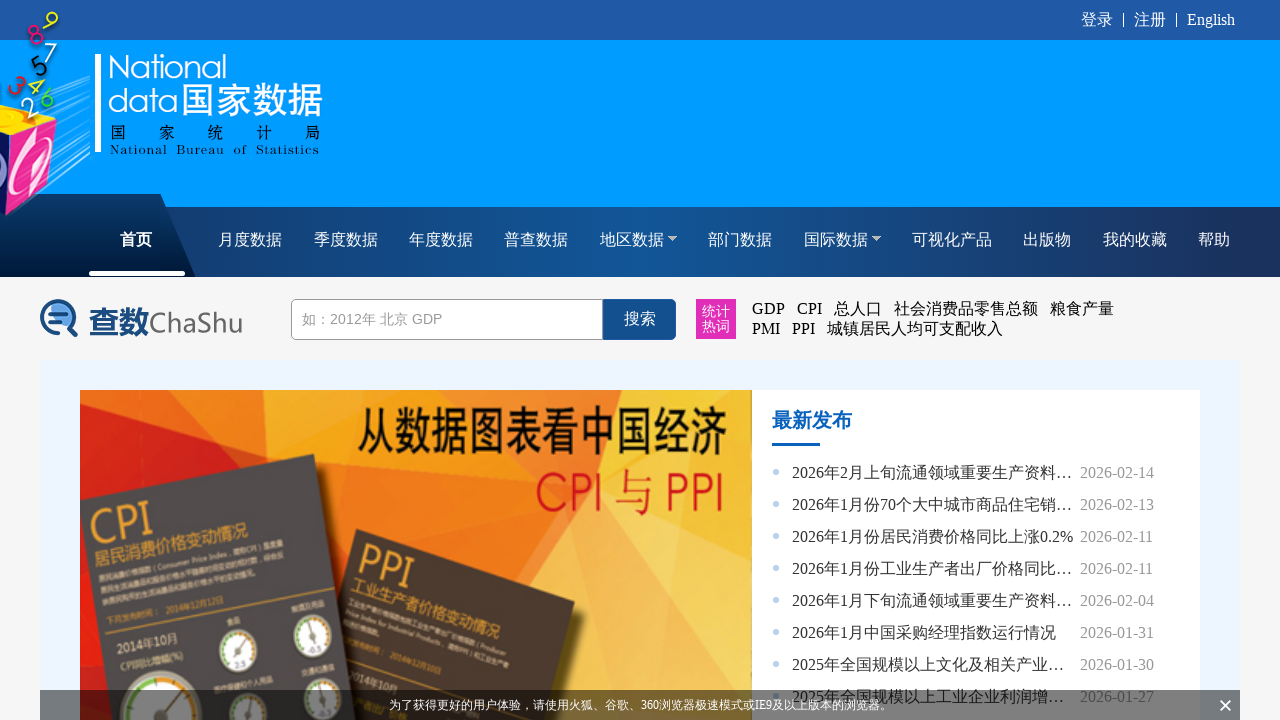

Clicked on 'Monthly Data' (月度数据) link at (251, 242) on text=月度数据
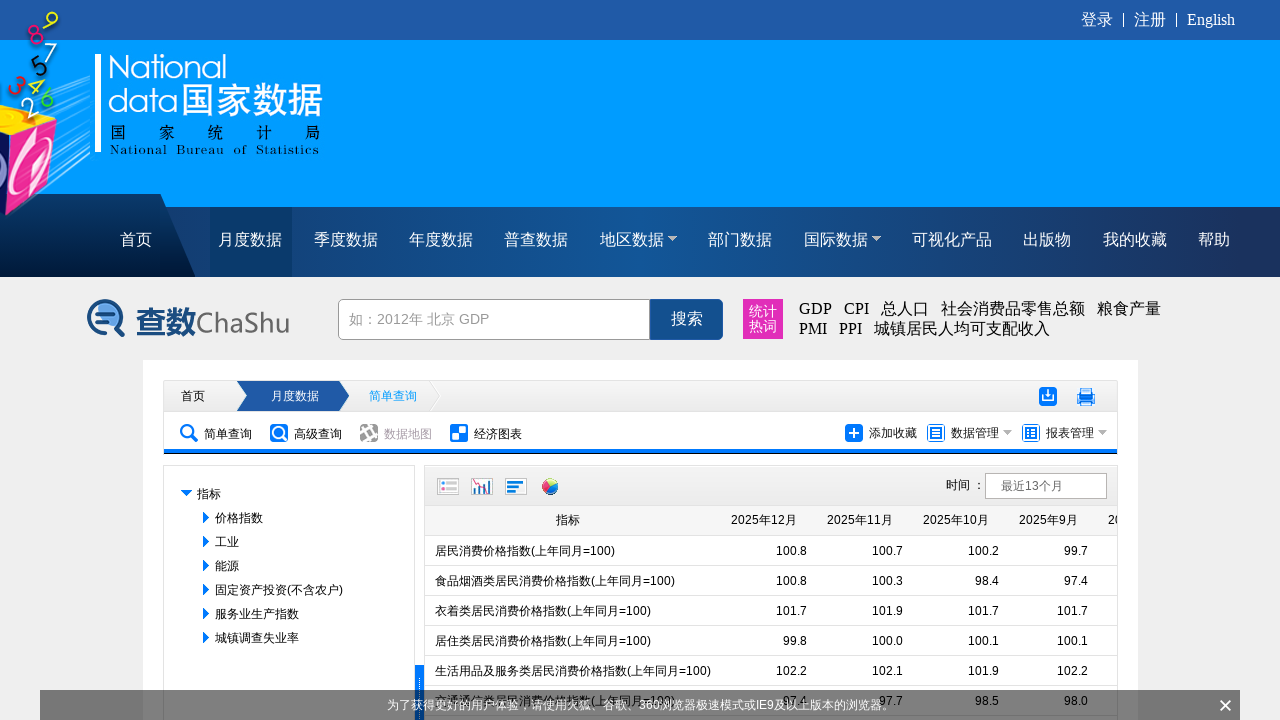

Waited for monthly data page to load (networkidle)
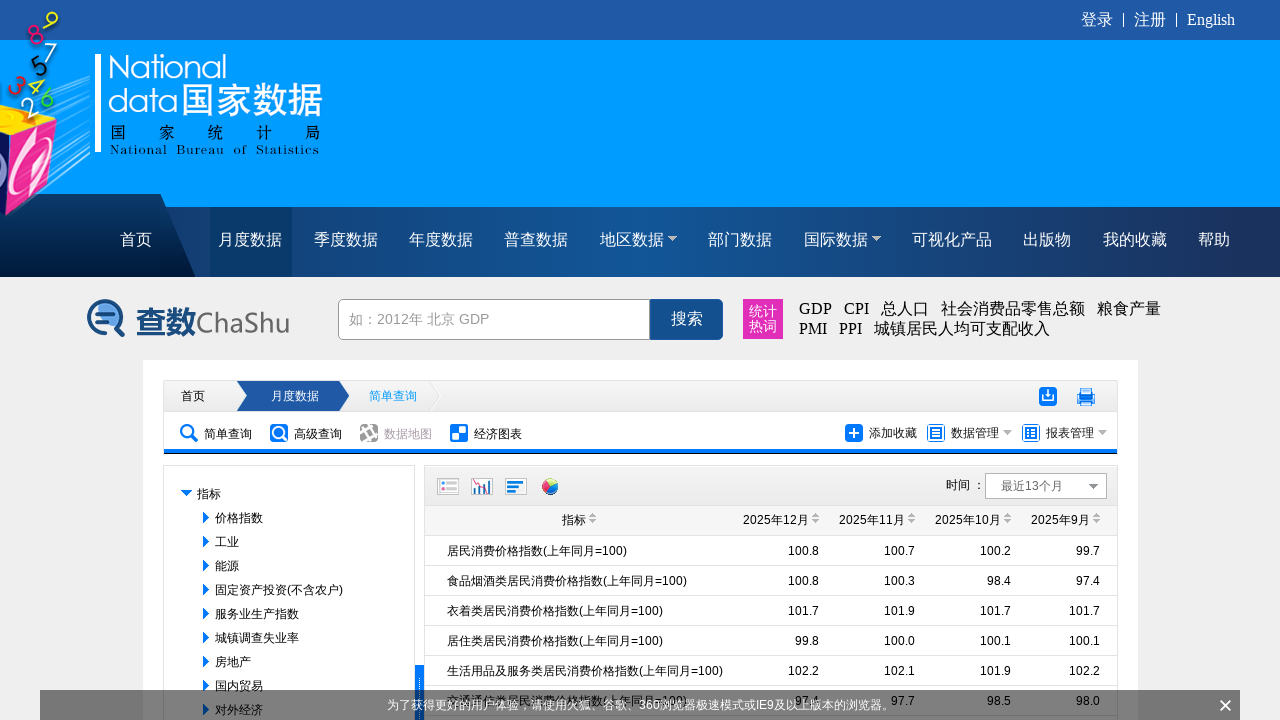

Data table container became visible
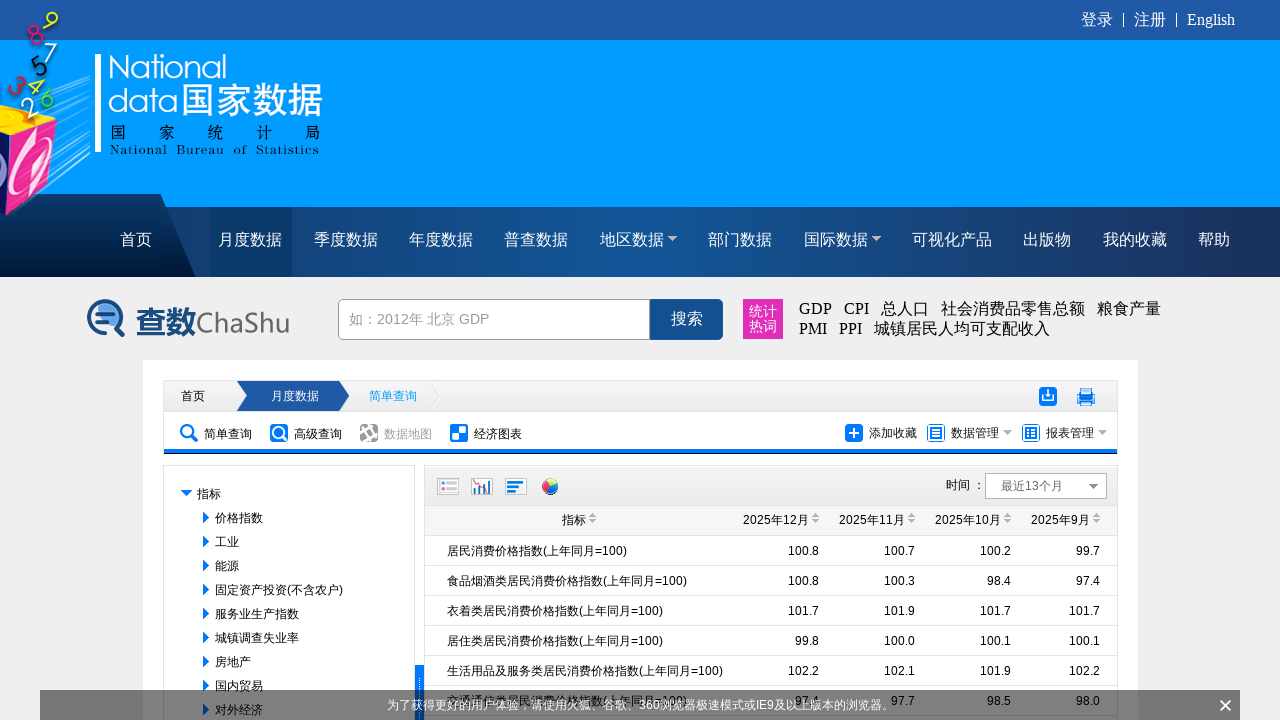

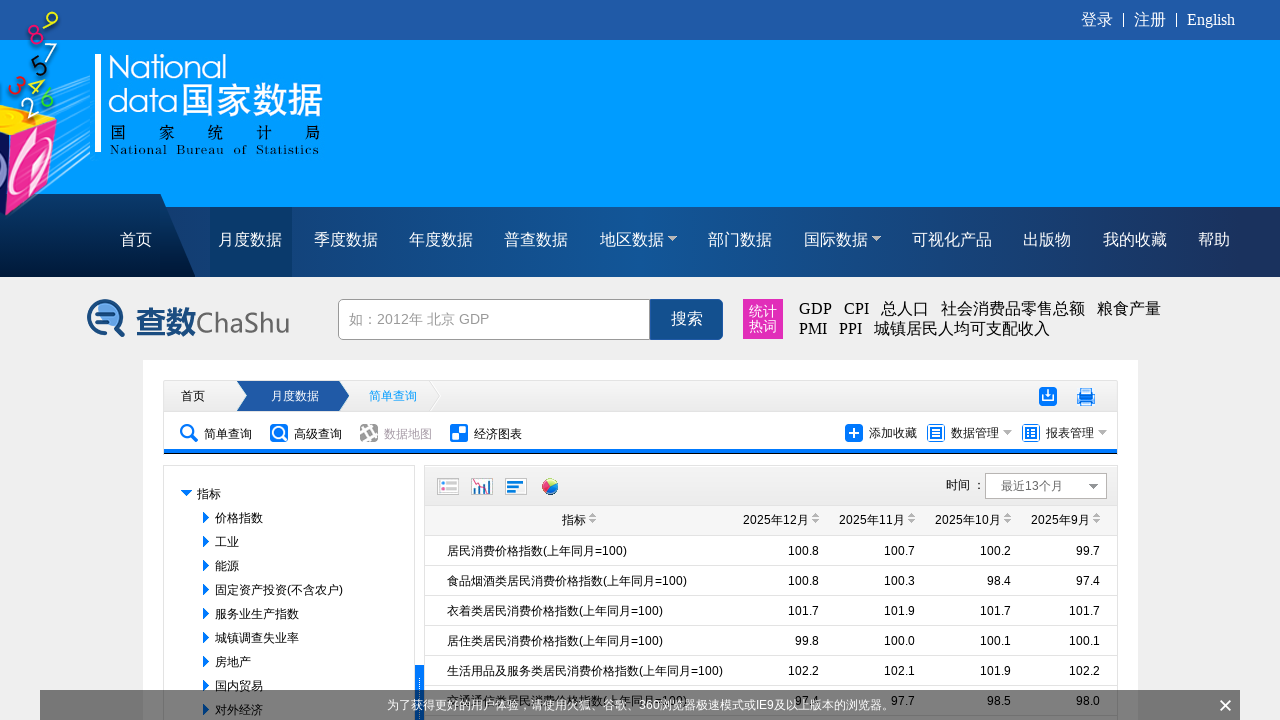